Tests the Python.org search functionality by entering a search query for "selenium" and submitting the form using the RETURN key

Starting URL: http://www.python.org/

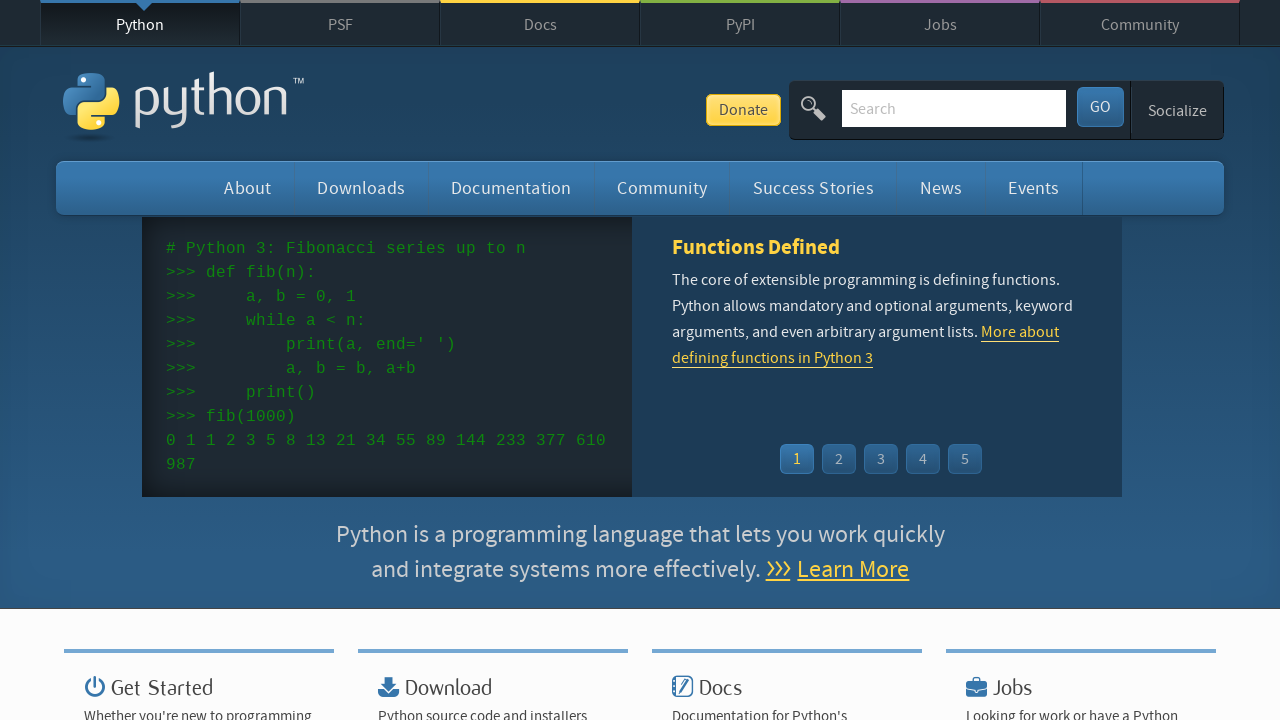

Verified 'Python' is present in page title
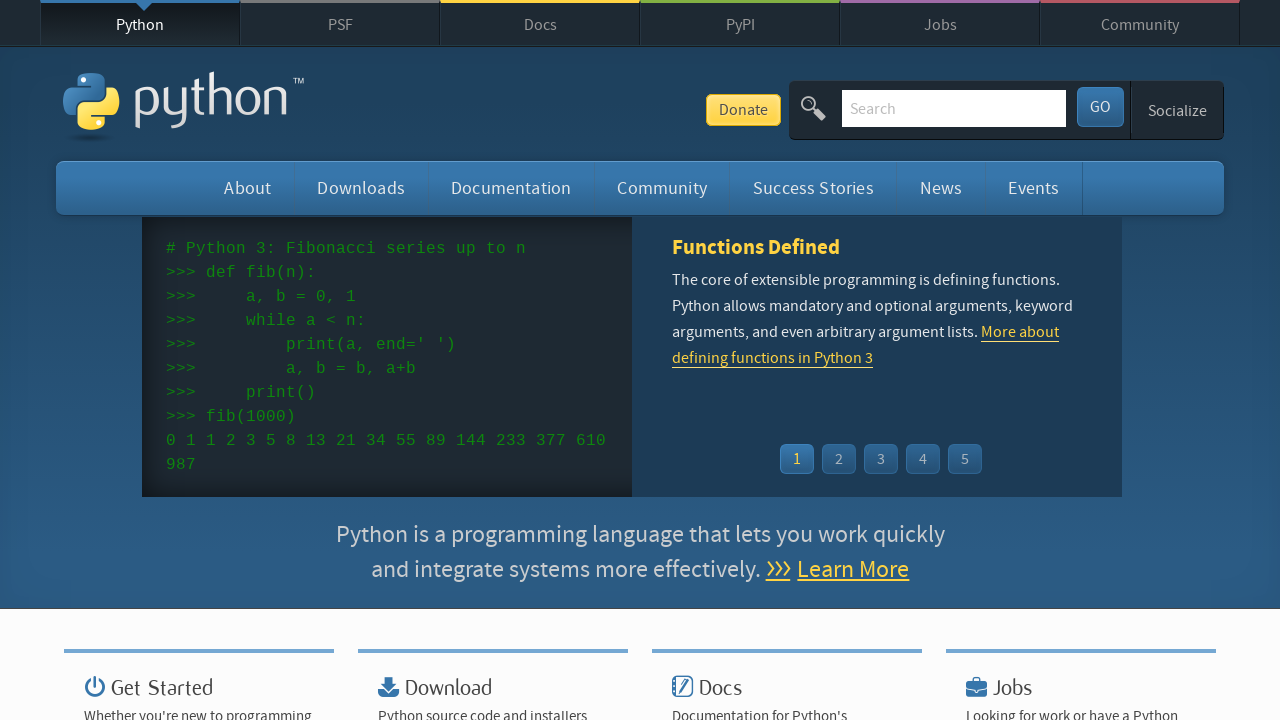

Filled search box with 'selenium' on input[name='q']
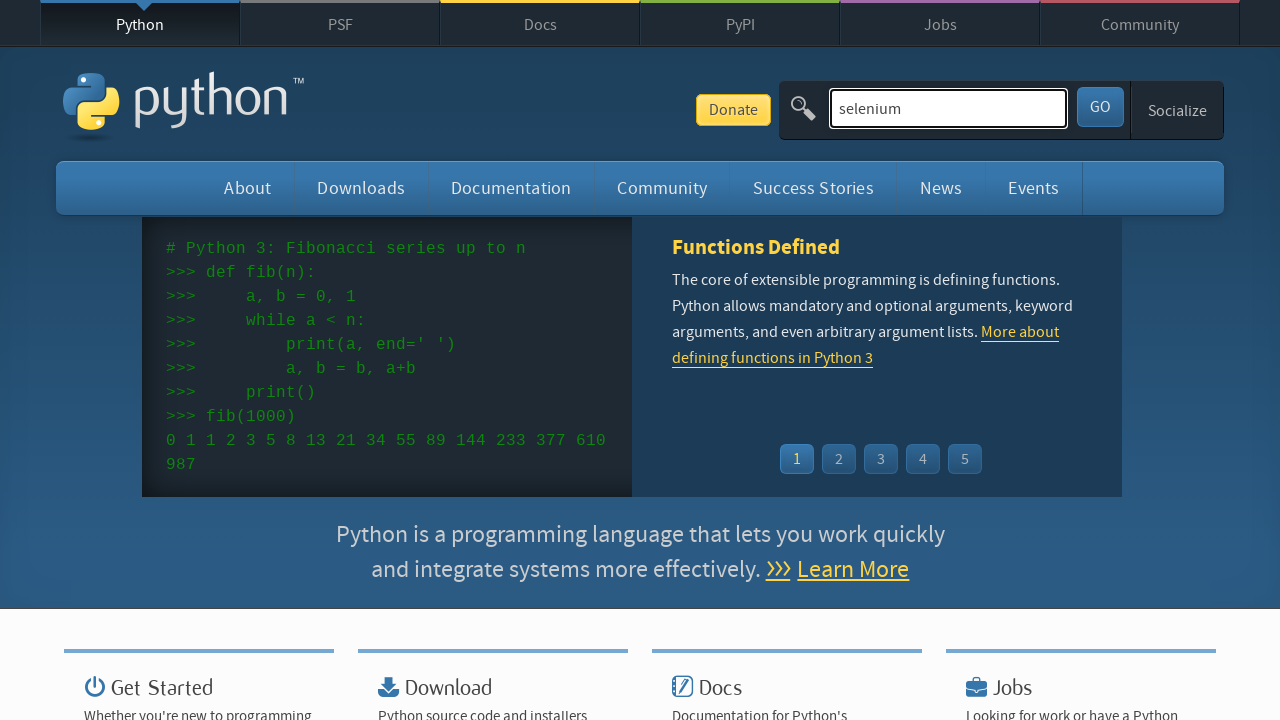

Pressed RETURN key to submit search form on input[name='q']
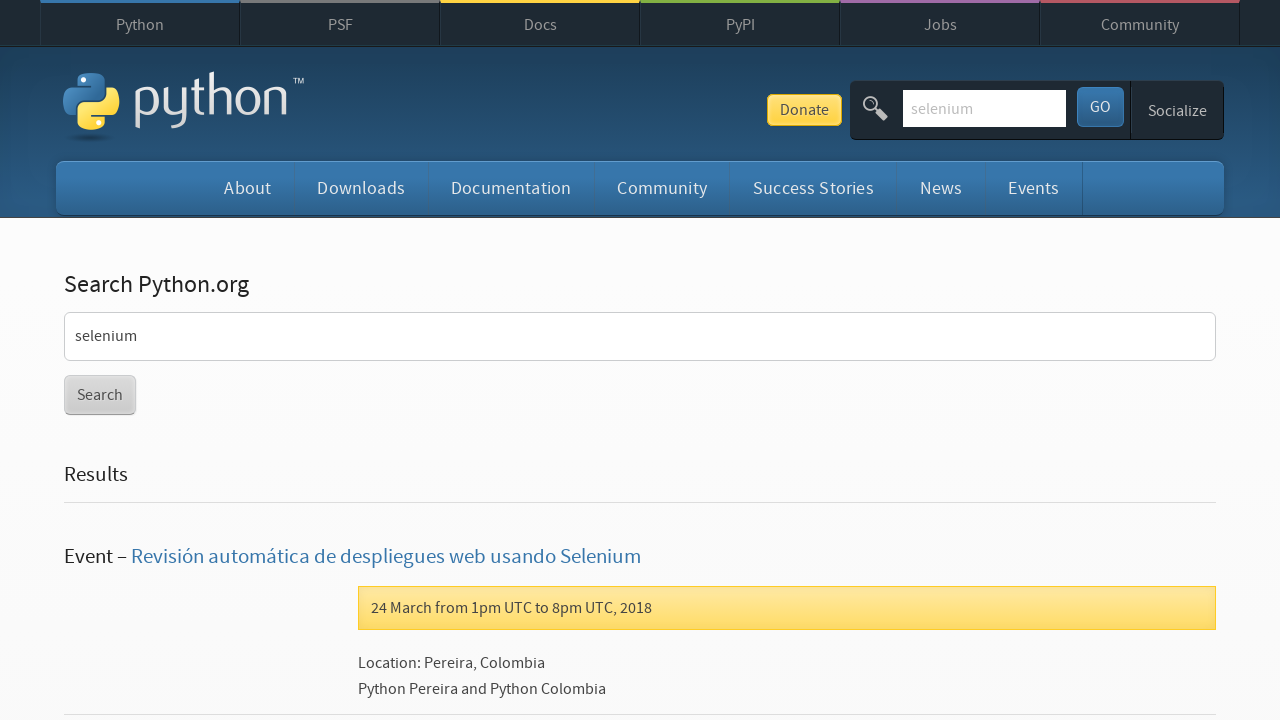

Search results page loaded successfully
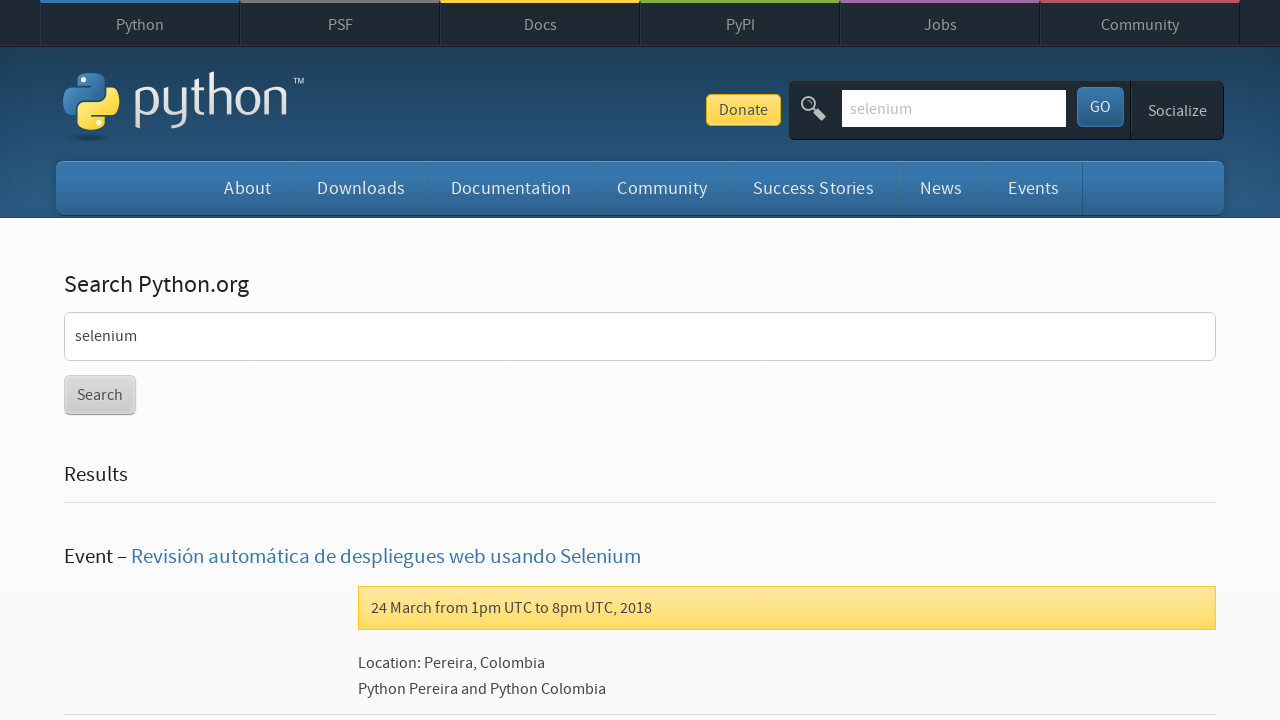

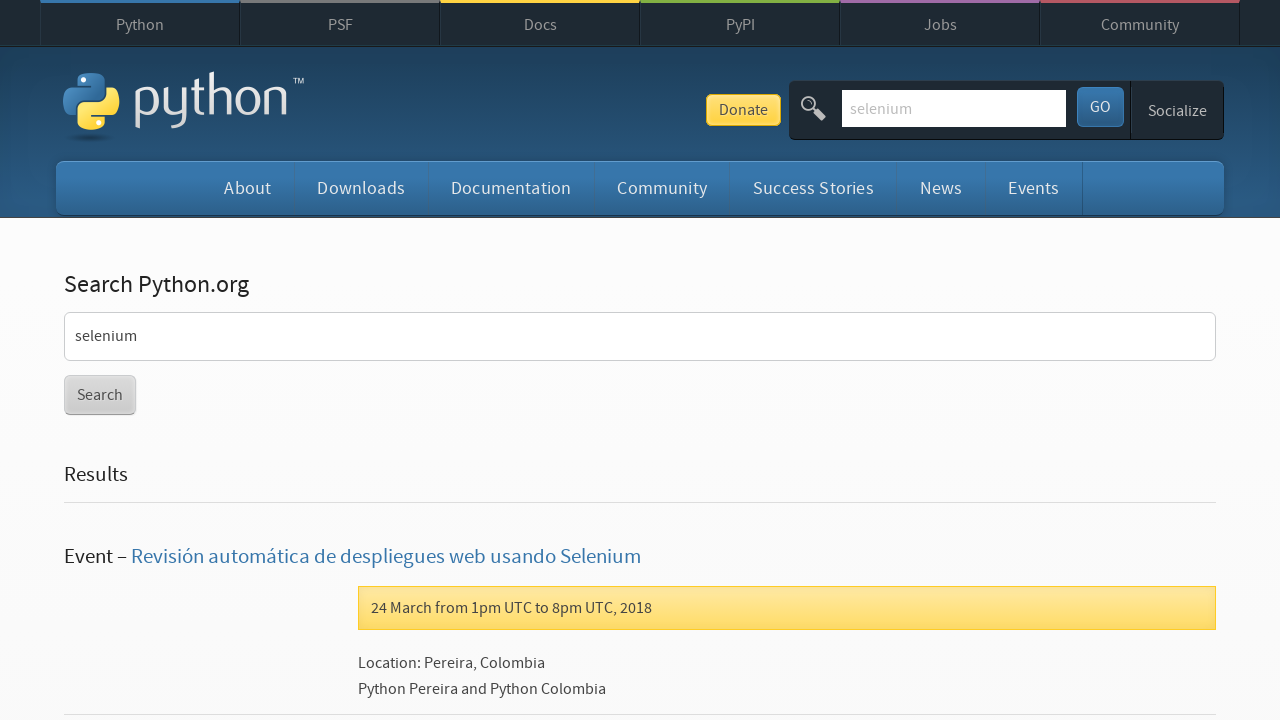